Navigates to a page with posts, clicks on each post to expand comments, and interacts with the expandable content

Starting URL: https://crawlingstudy-dd3c9.web.app/05/

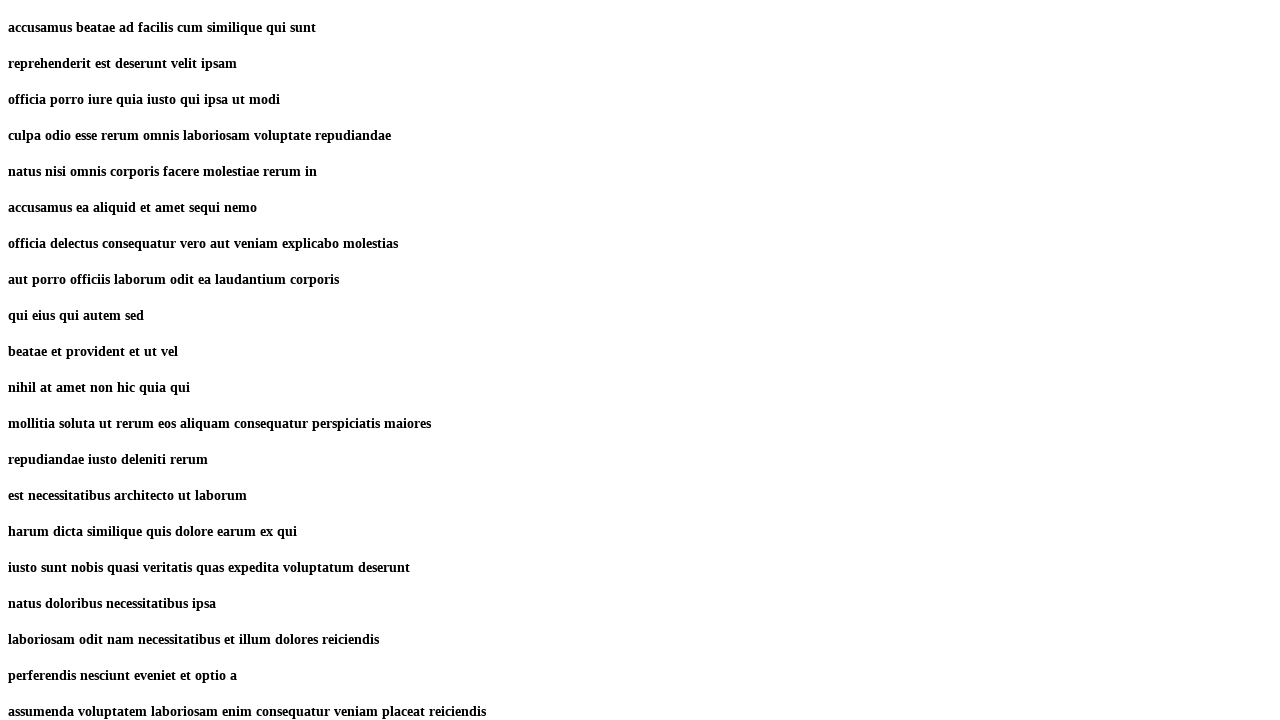

Waited for post elements to load on the page
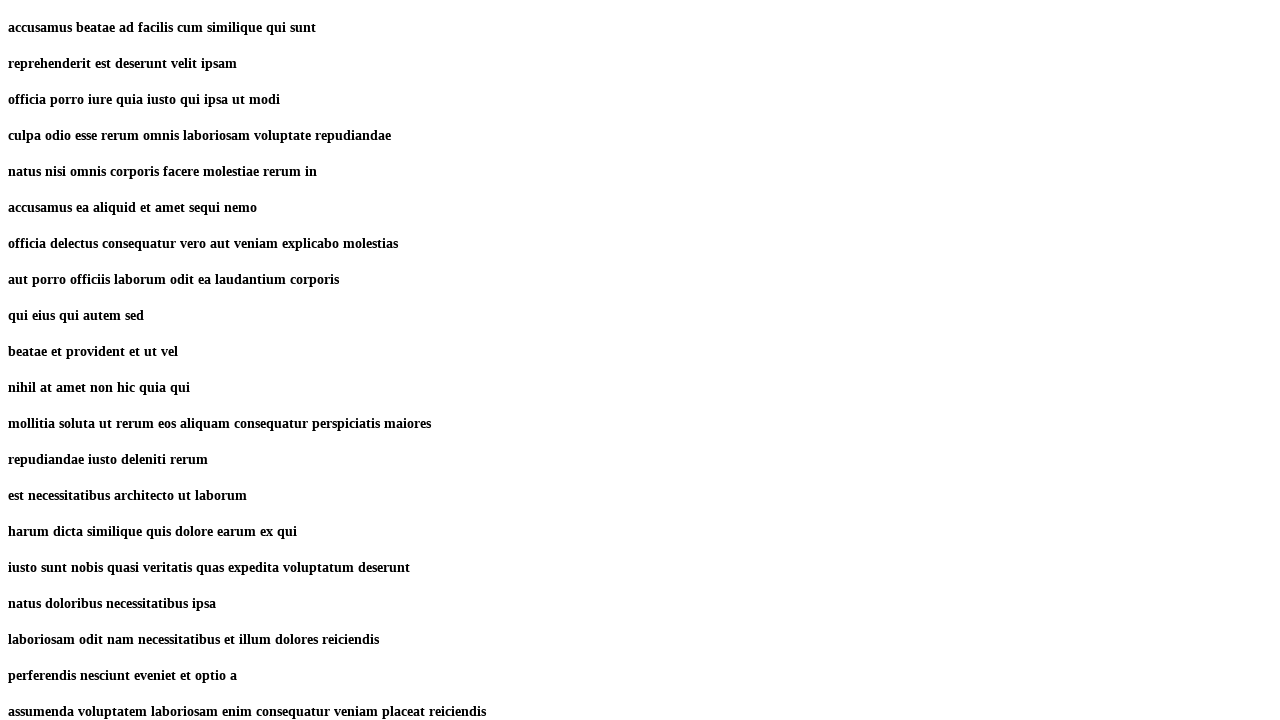

Retrieved all post elements from the page
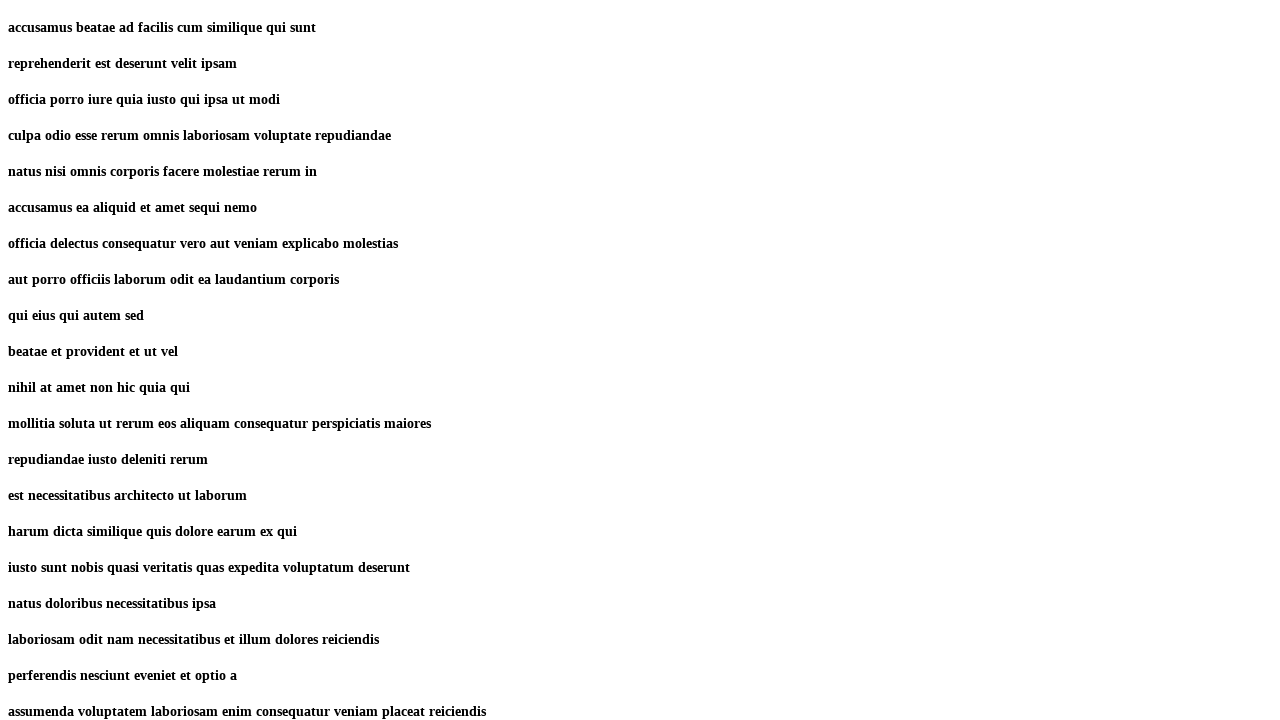

Clicked on post at index 0 to expand comments
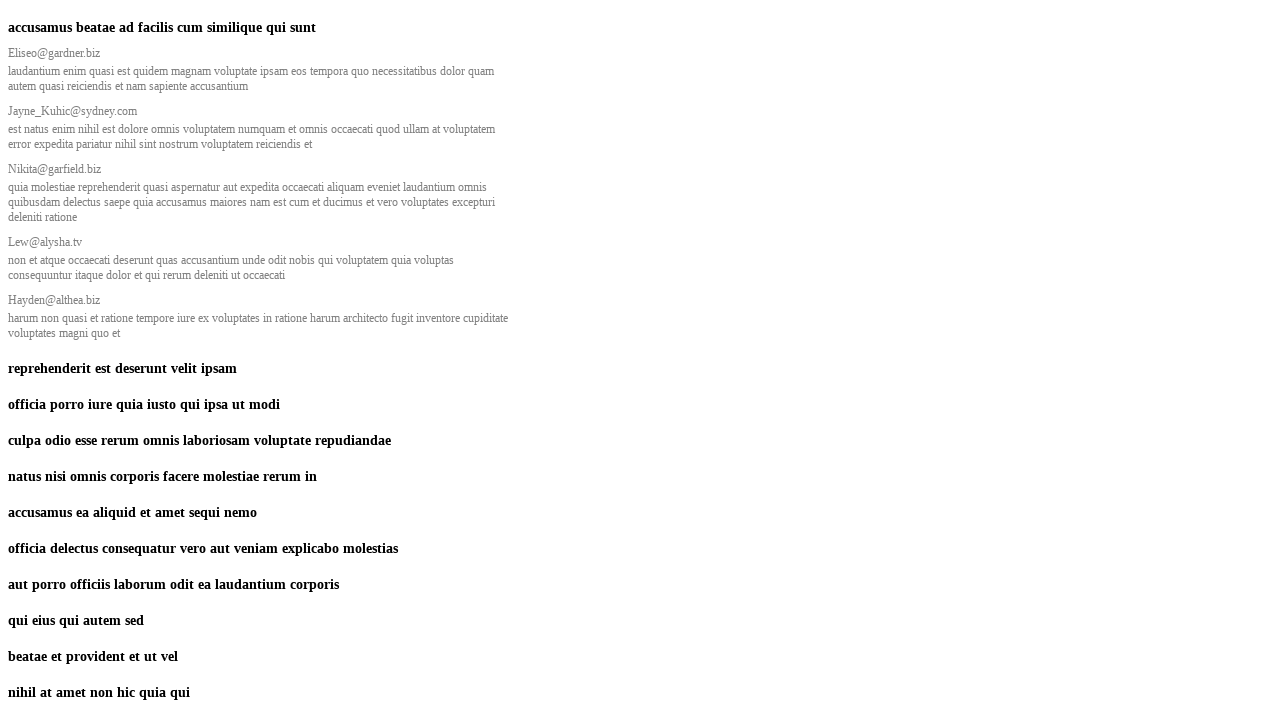

Waited 500ms for expansion animation to complete
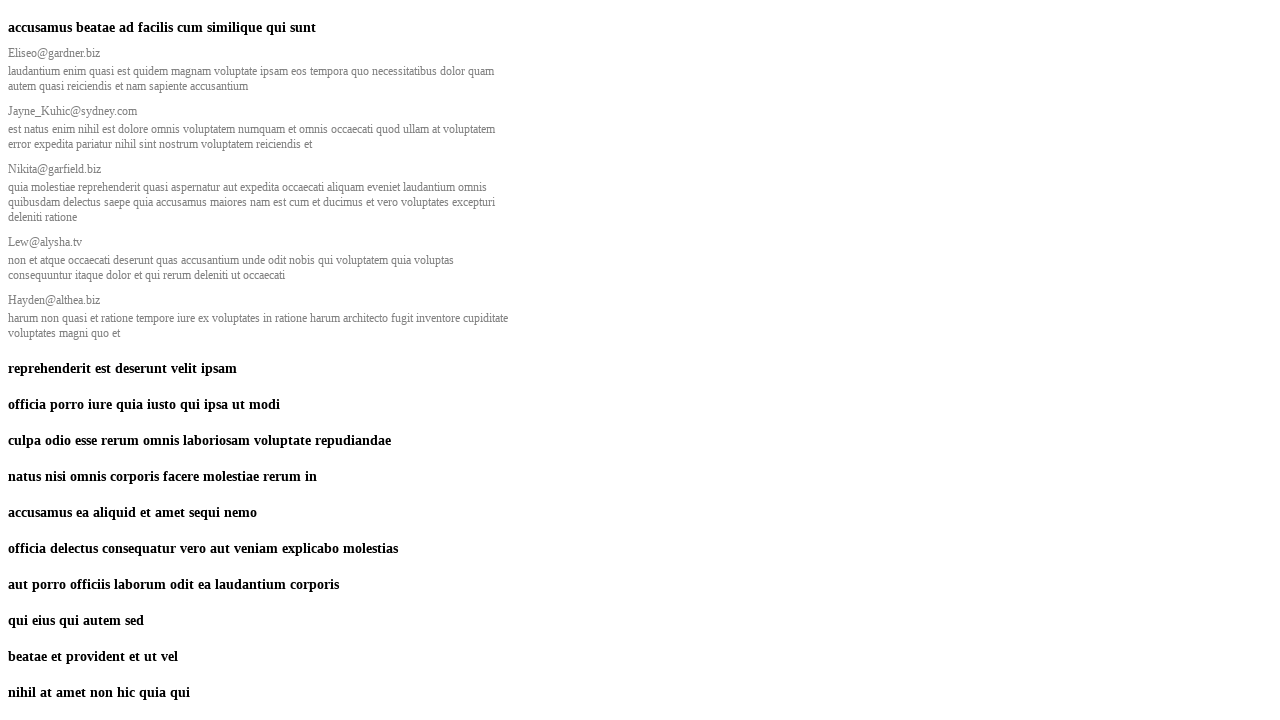

Waited for comments to become visible in expanded post #1
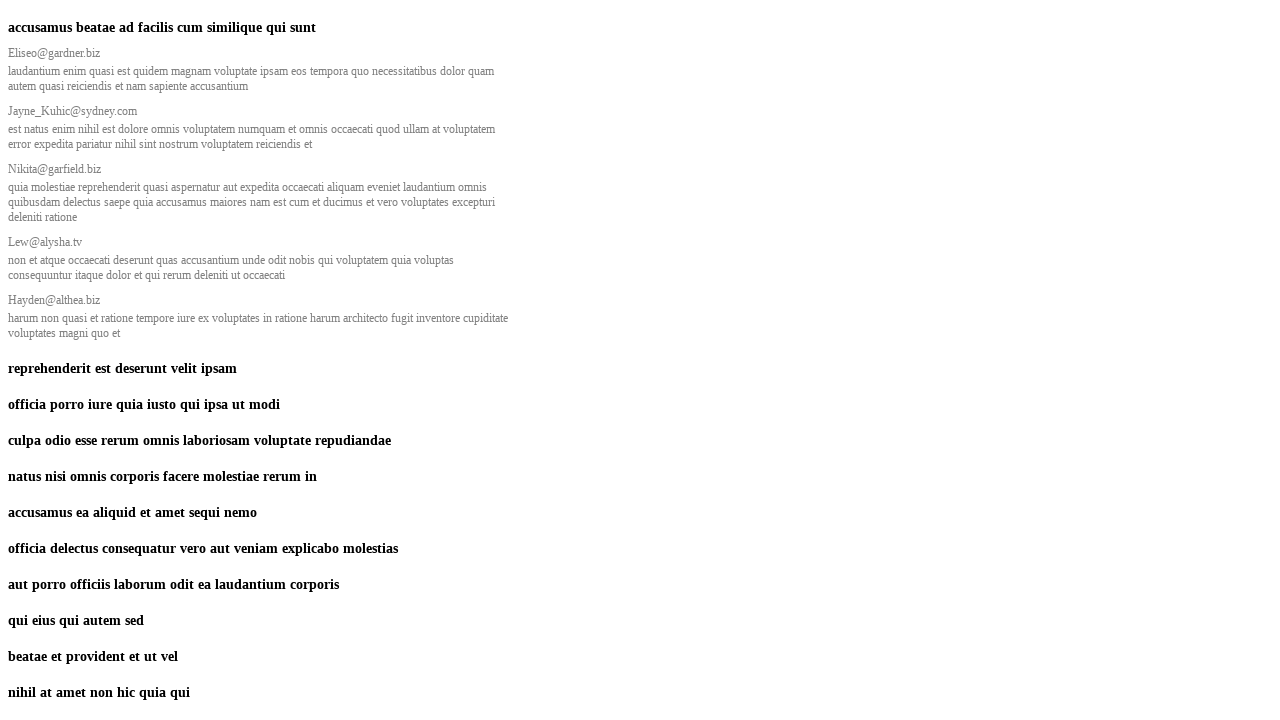

Clicked on post at index 2 to expand comments
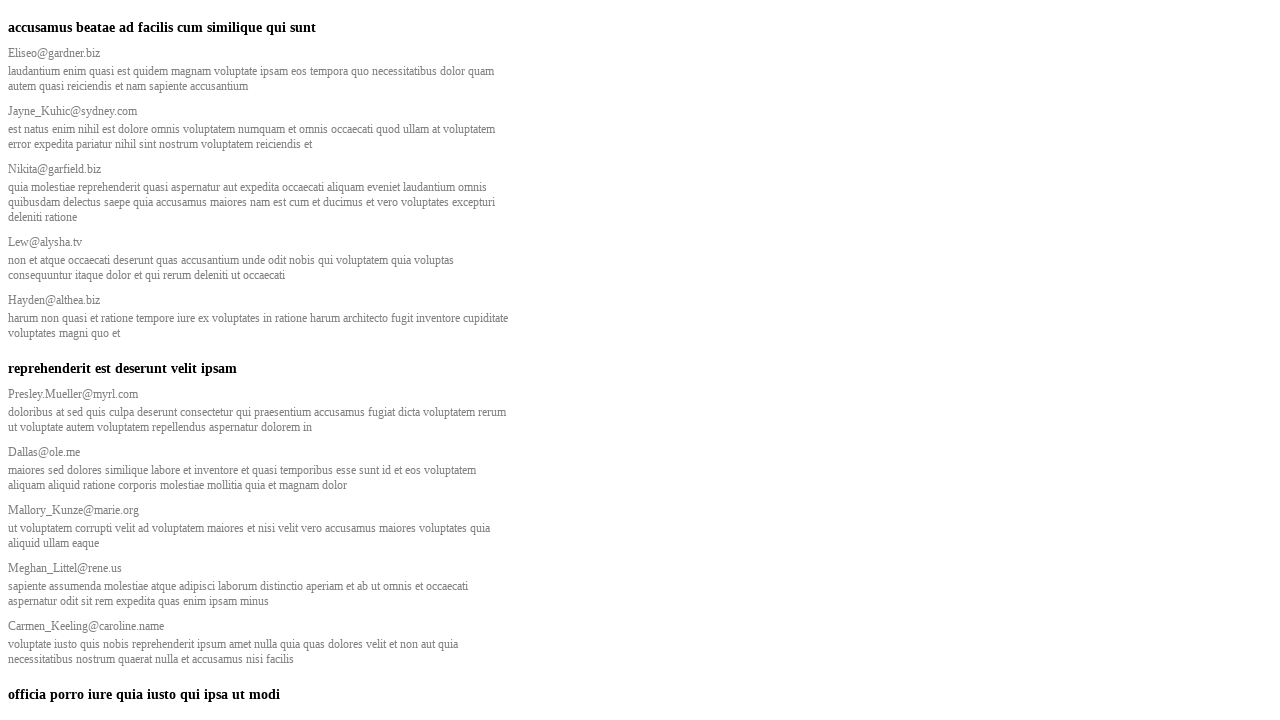

Waited 500ms for expansion animation to complete
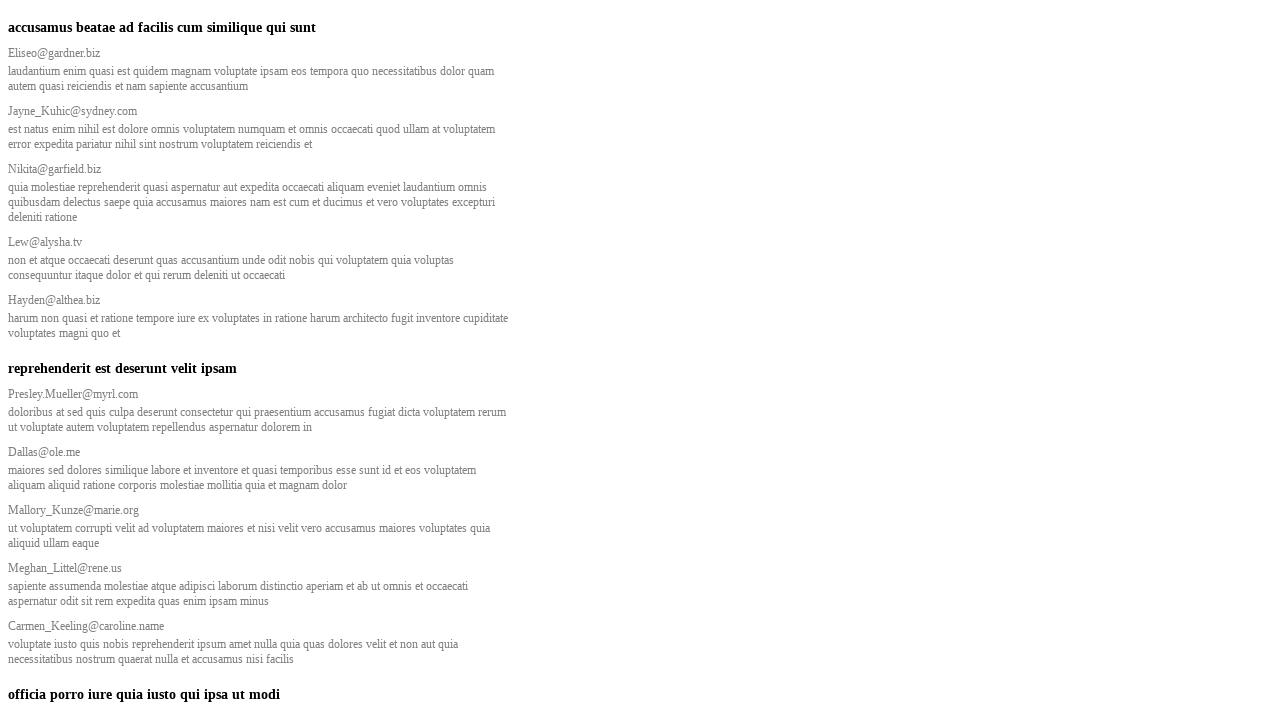

Waited for comments to become visible in expanded post #2
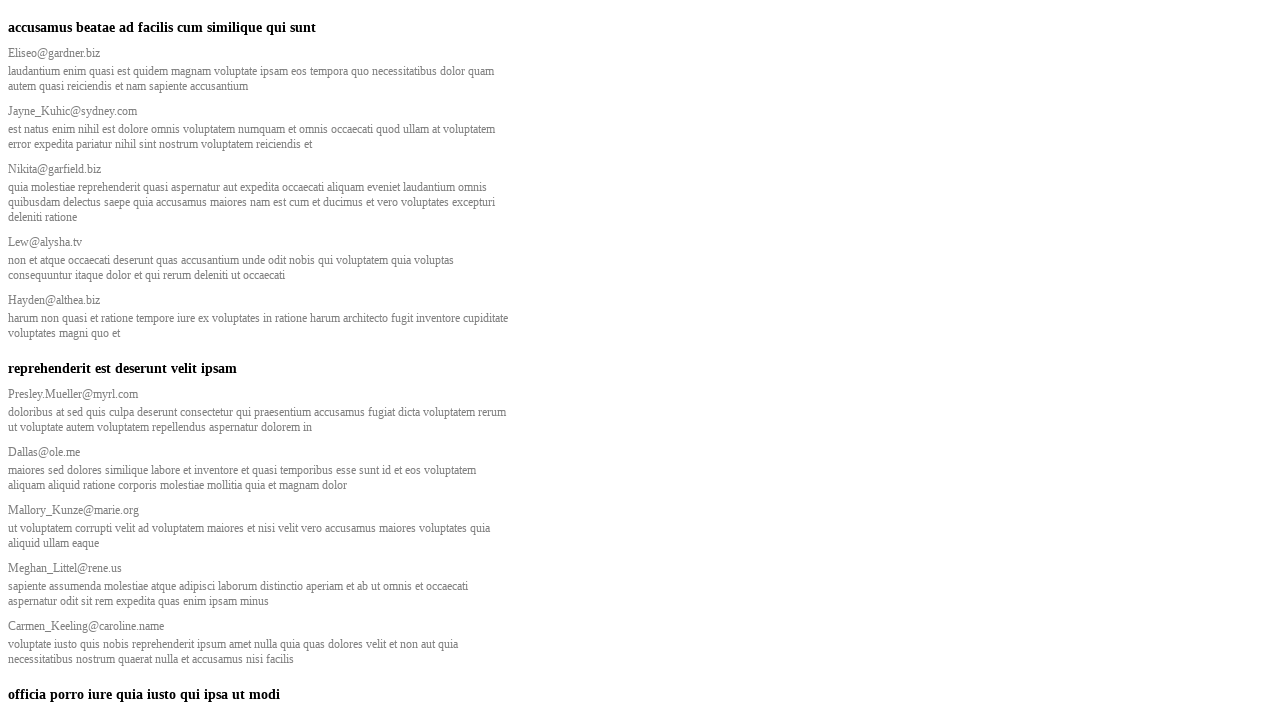

Clicked on post at index 4 to expand comments
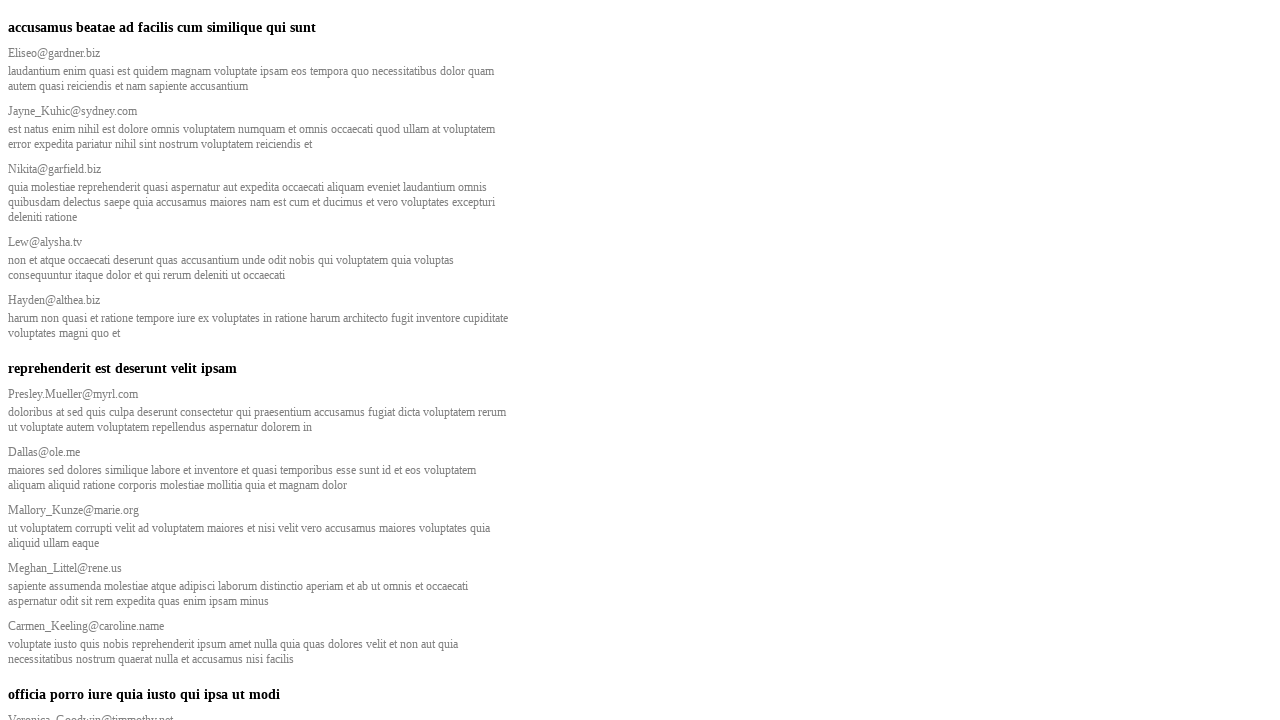

Waited 500ms for expansion animation to complete
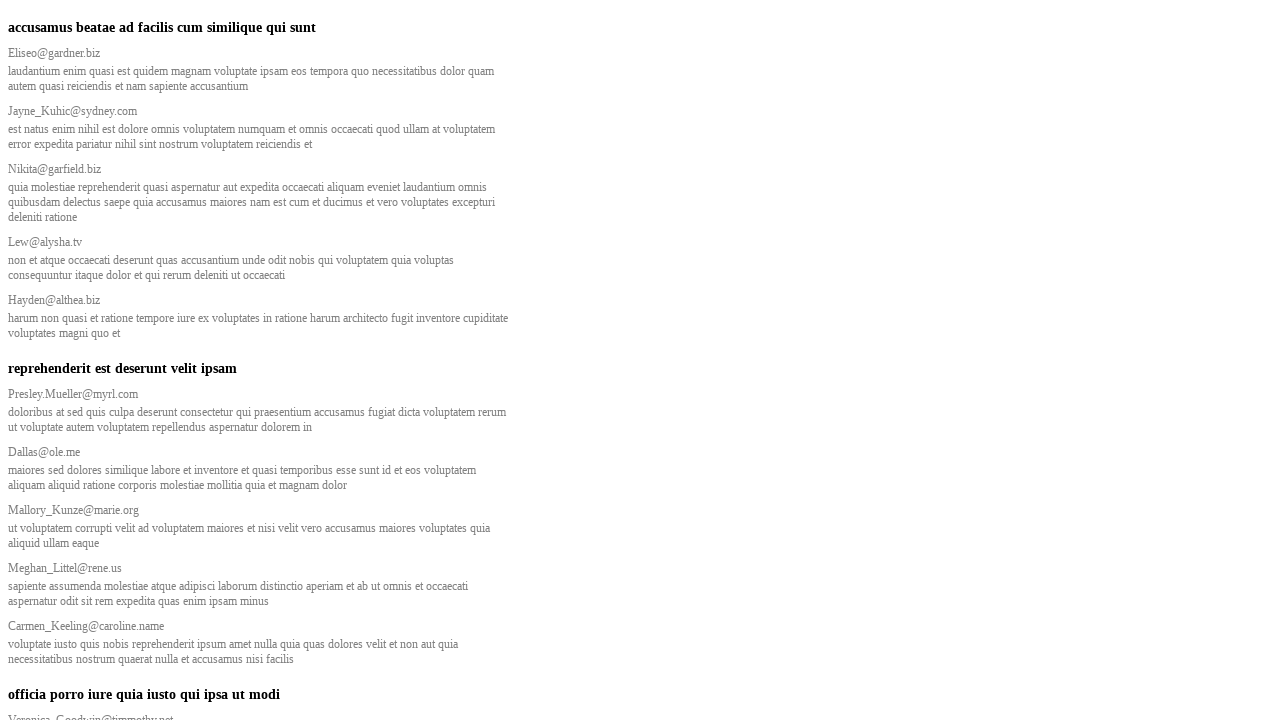

Waited for comments to become visible in expanded post #3
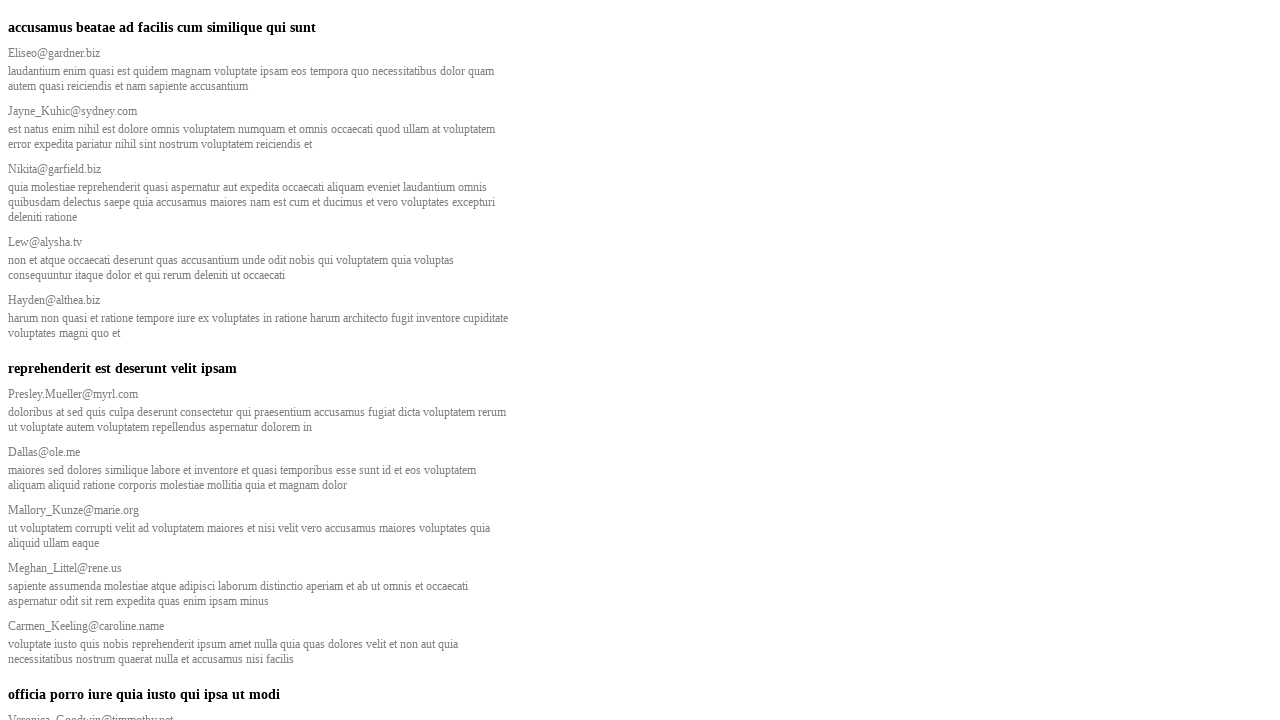

Clicked on post at index 6 to expand comments
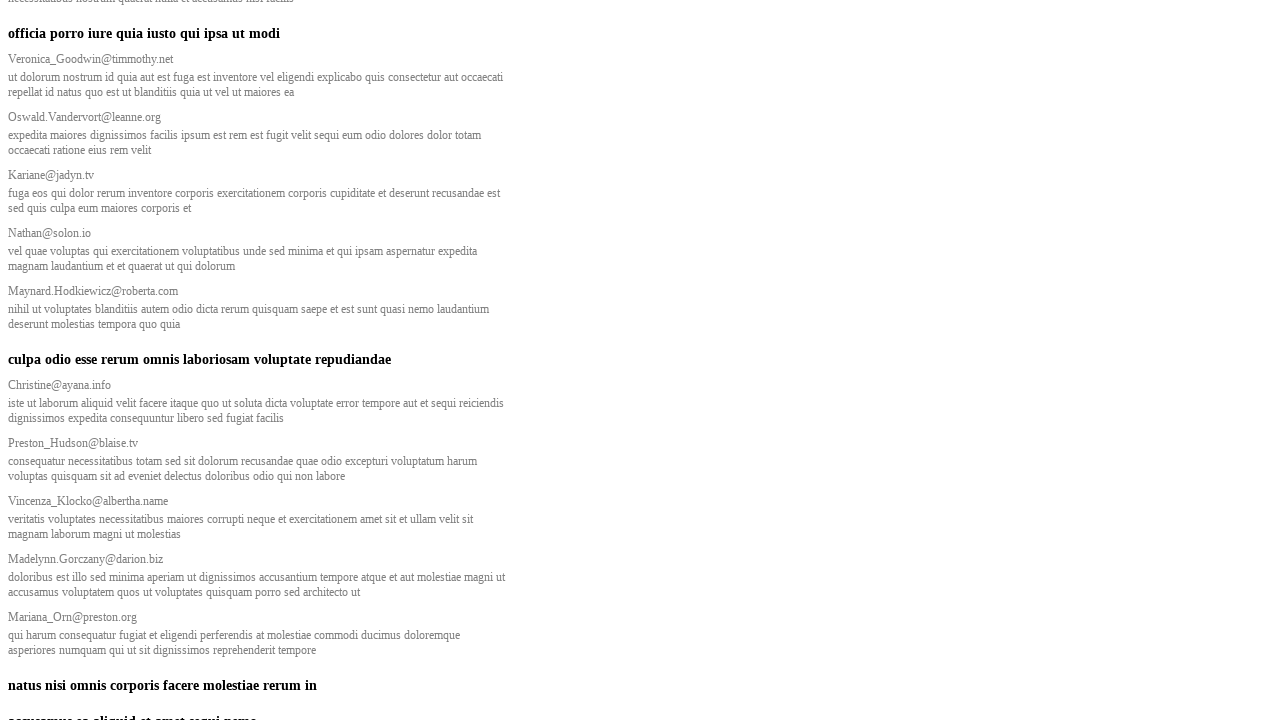

Waited 500ms for expansion animation to complete
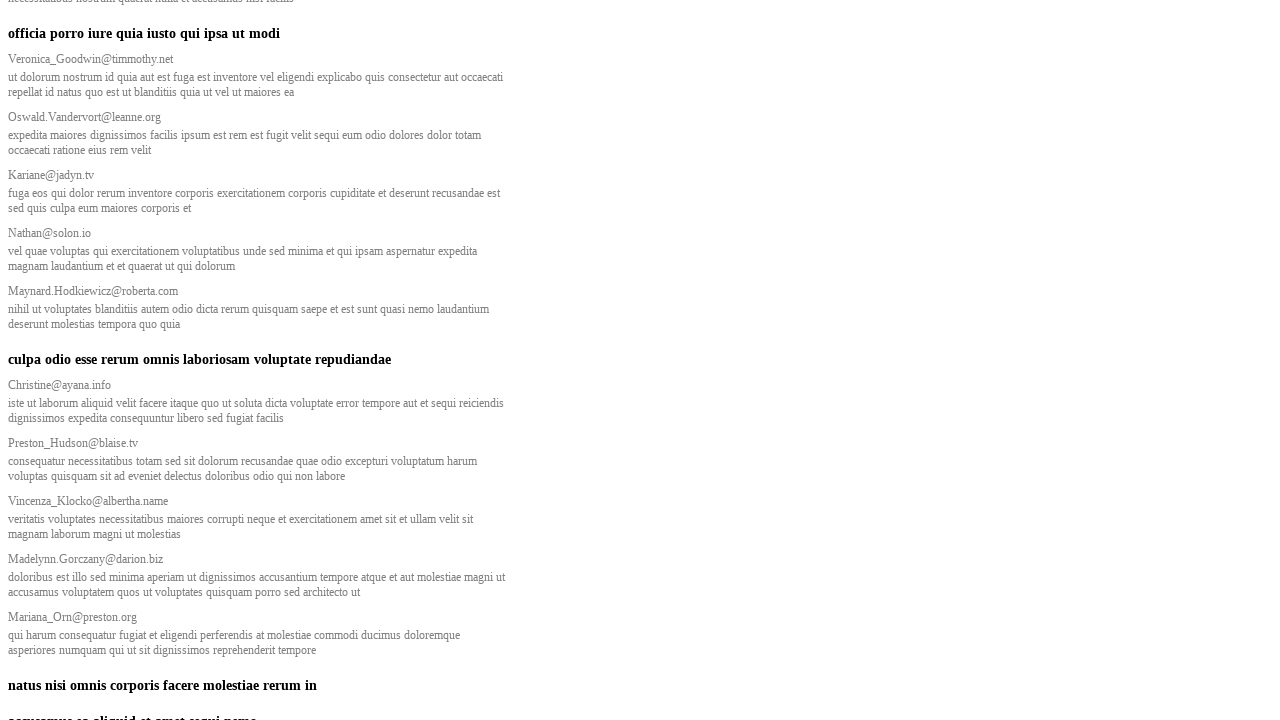

Waited for comments to become visible in expanded post #4
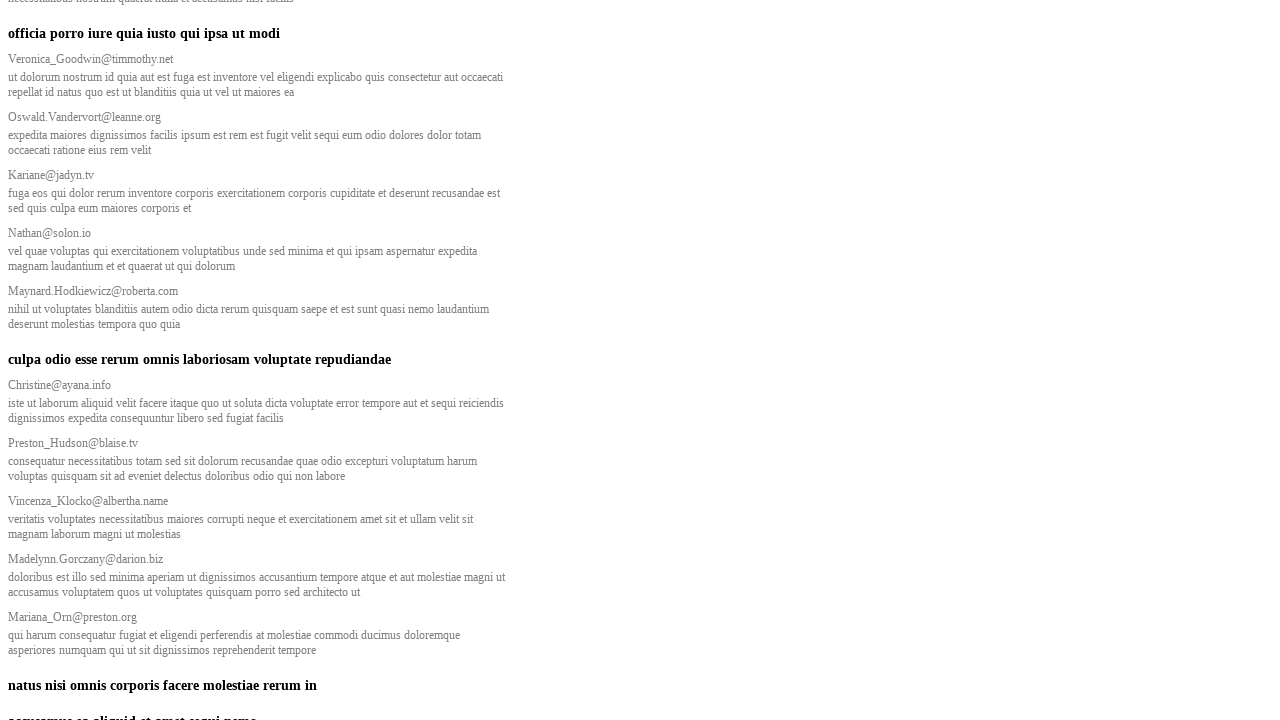

Clicked on post at index 8 to expand comments
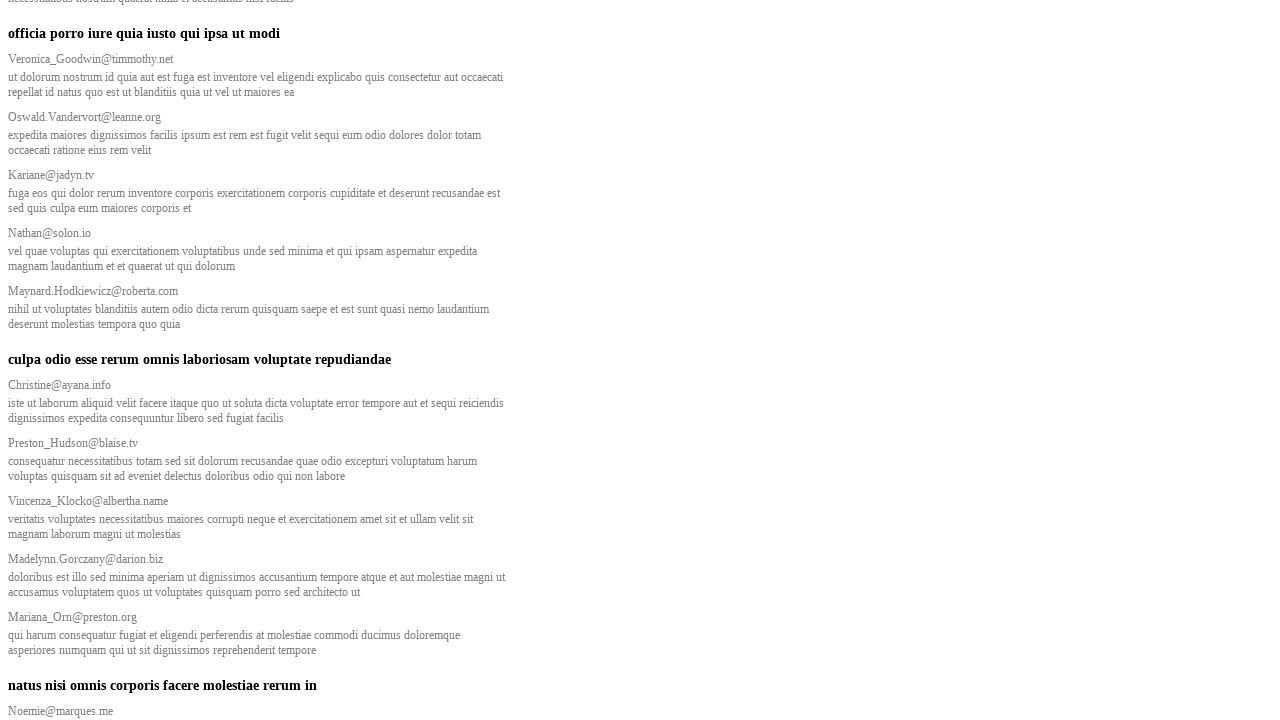

Waited 500ms for expansion animation to complete
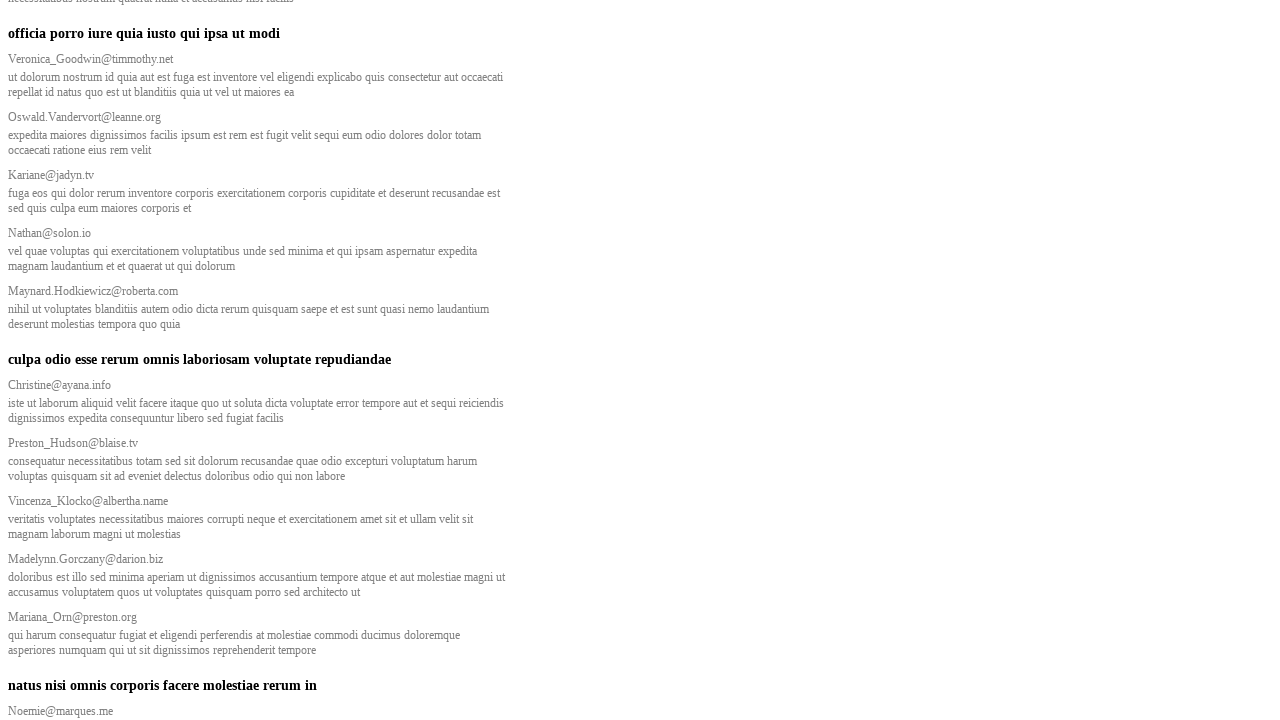

Waited for comments to become visible in expanded post #5
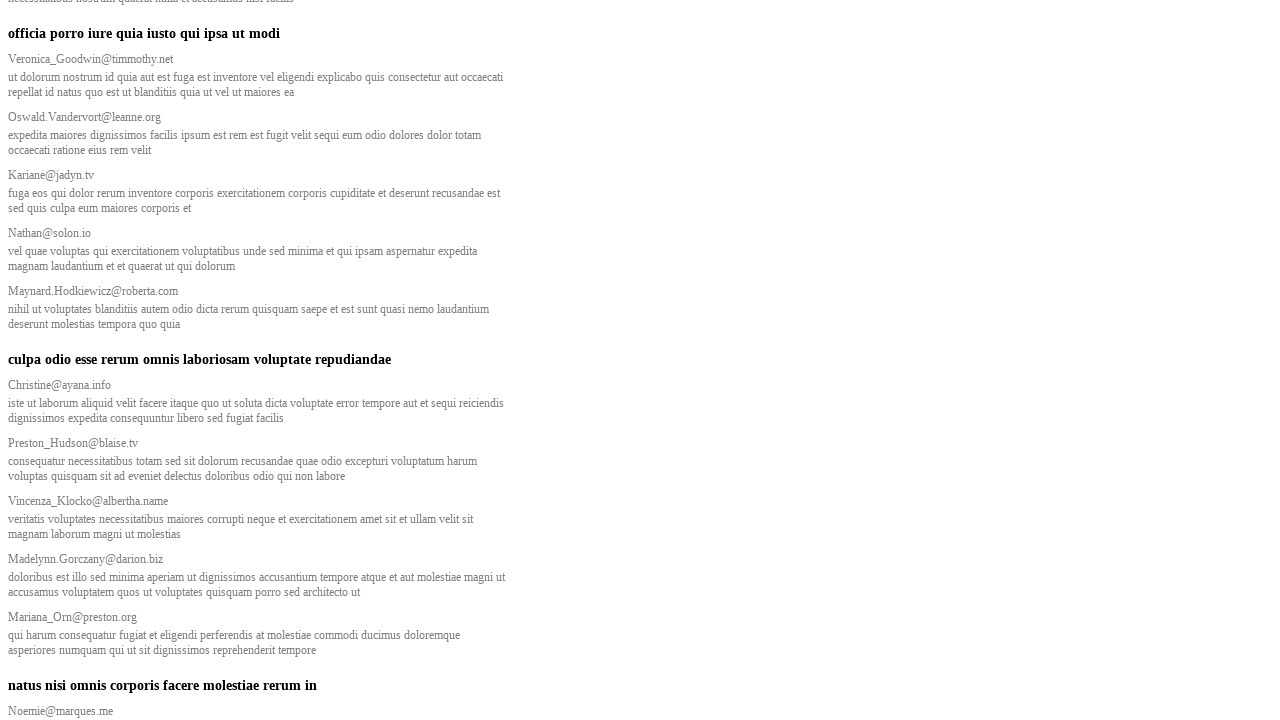

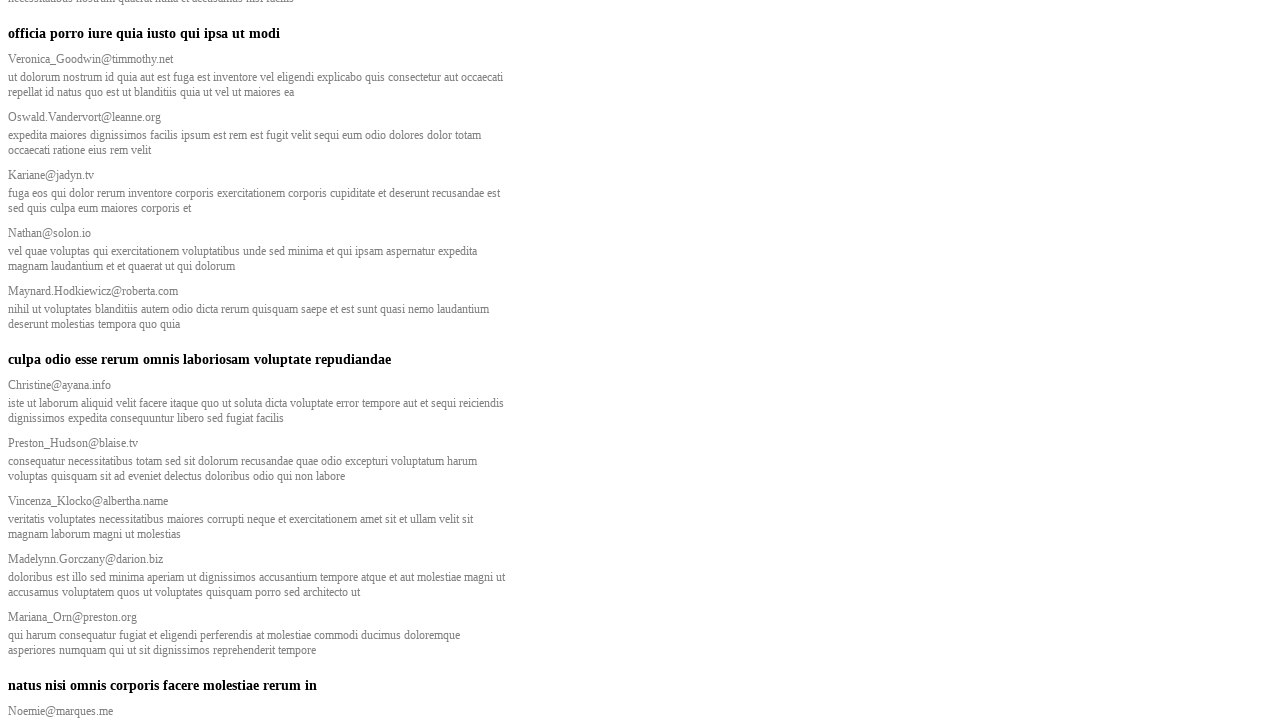